Tests add/remove element functionality by clicking Add Element button, verifying Delete button appears, then clicking Delete to verify it disappears

Starting URL: https://practice.cydeo.com/add_remove_elements/

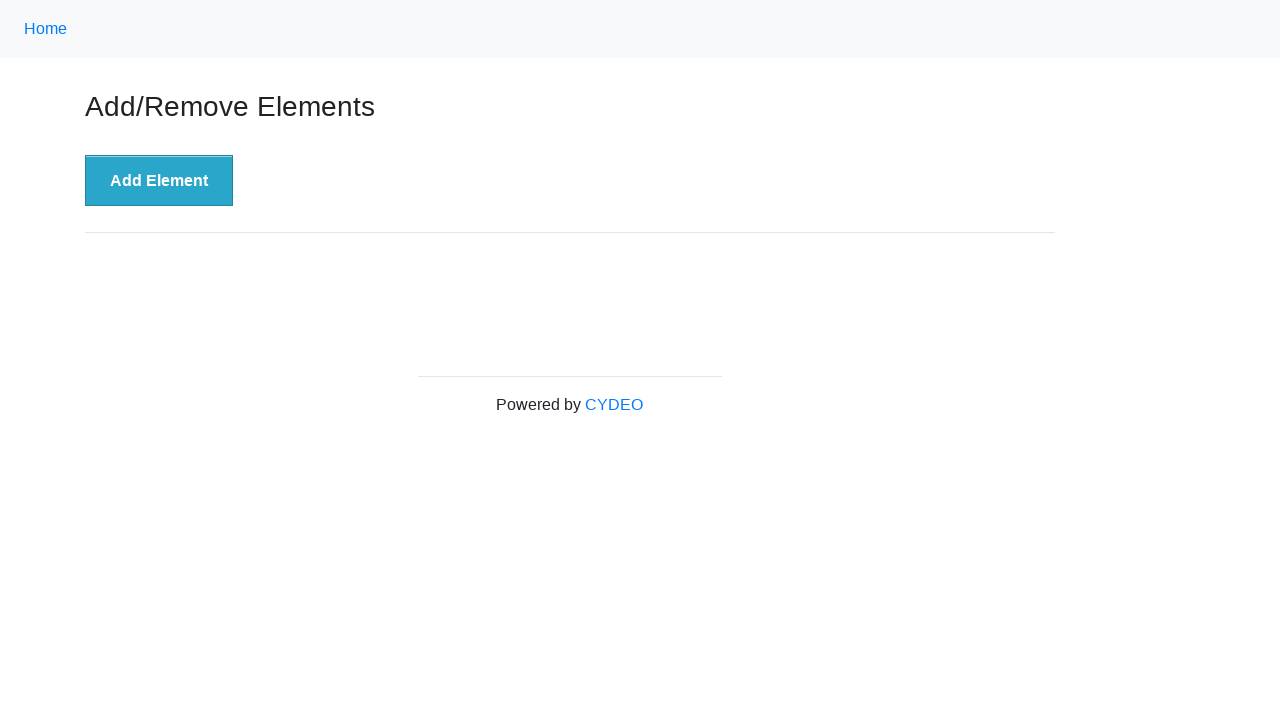

Clicked Add Element button at (159, 181) on xpath=//button[.='Add Element']
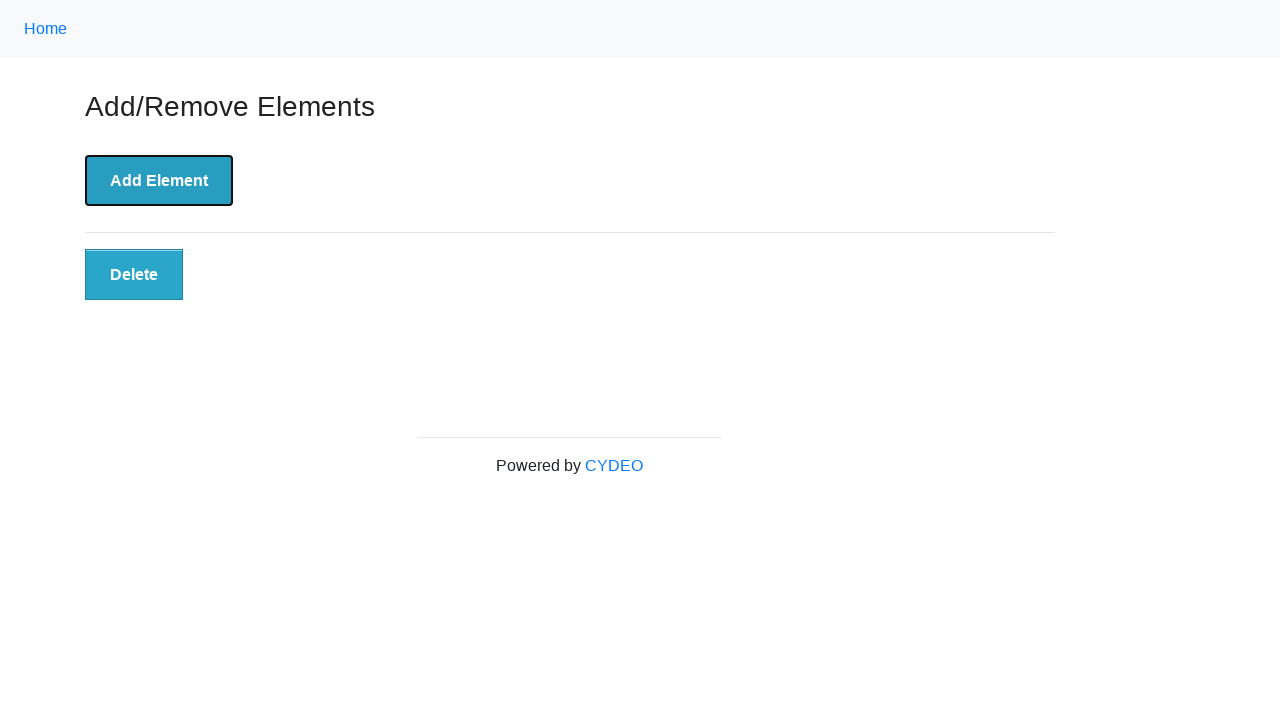

Delete button appeared after adding element
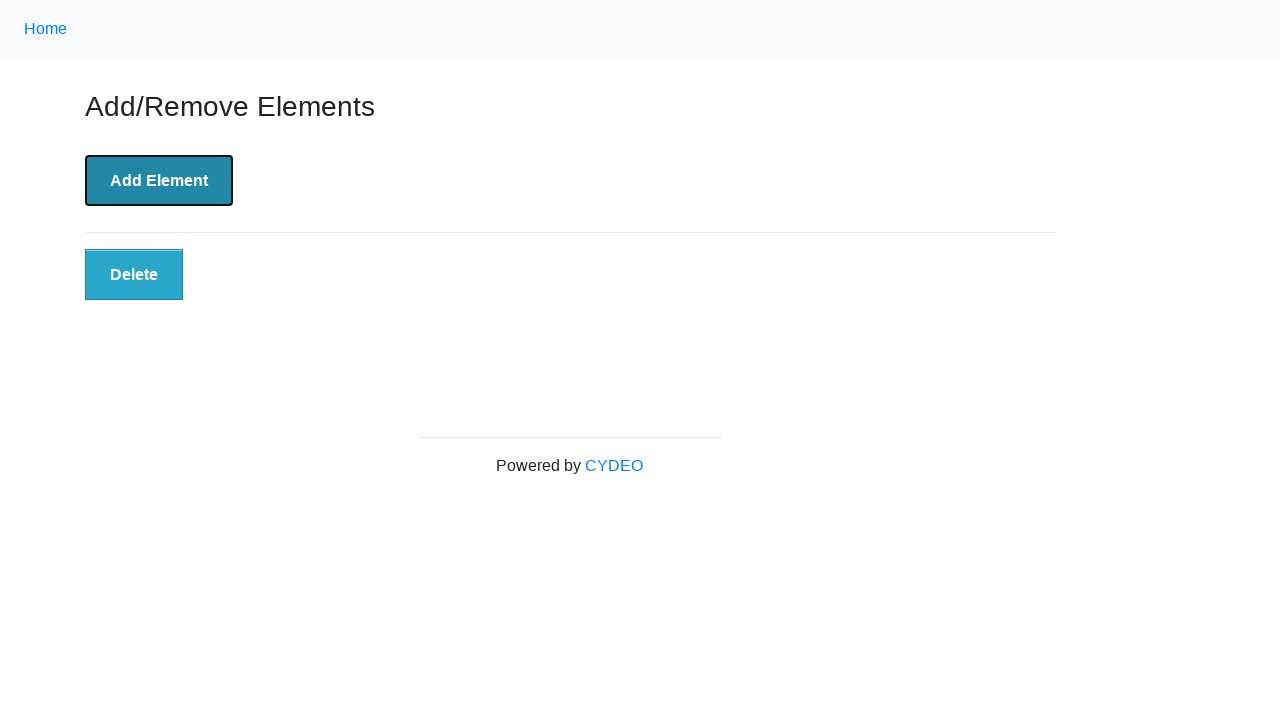

Verified Delete button is visible
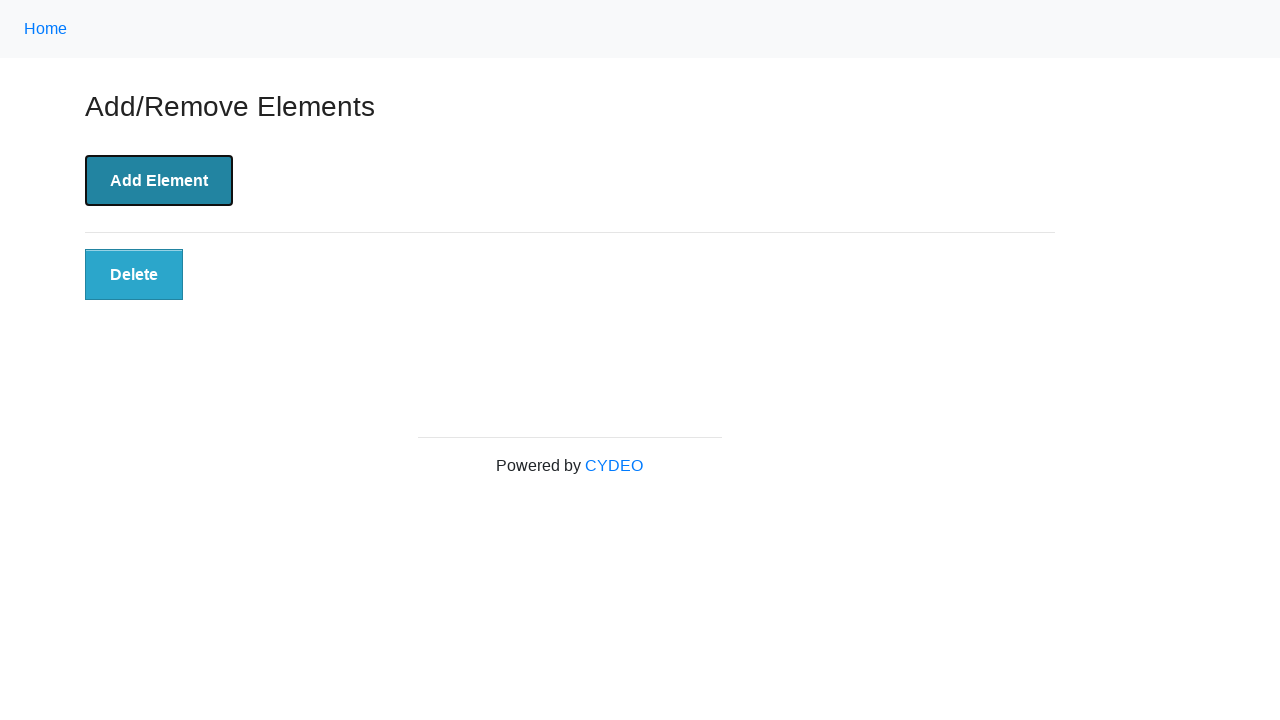

Clicked Delete button at (134, 275) on xpath=//button[.='Delete']
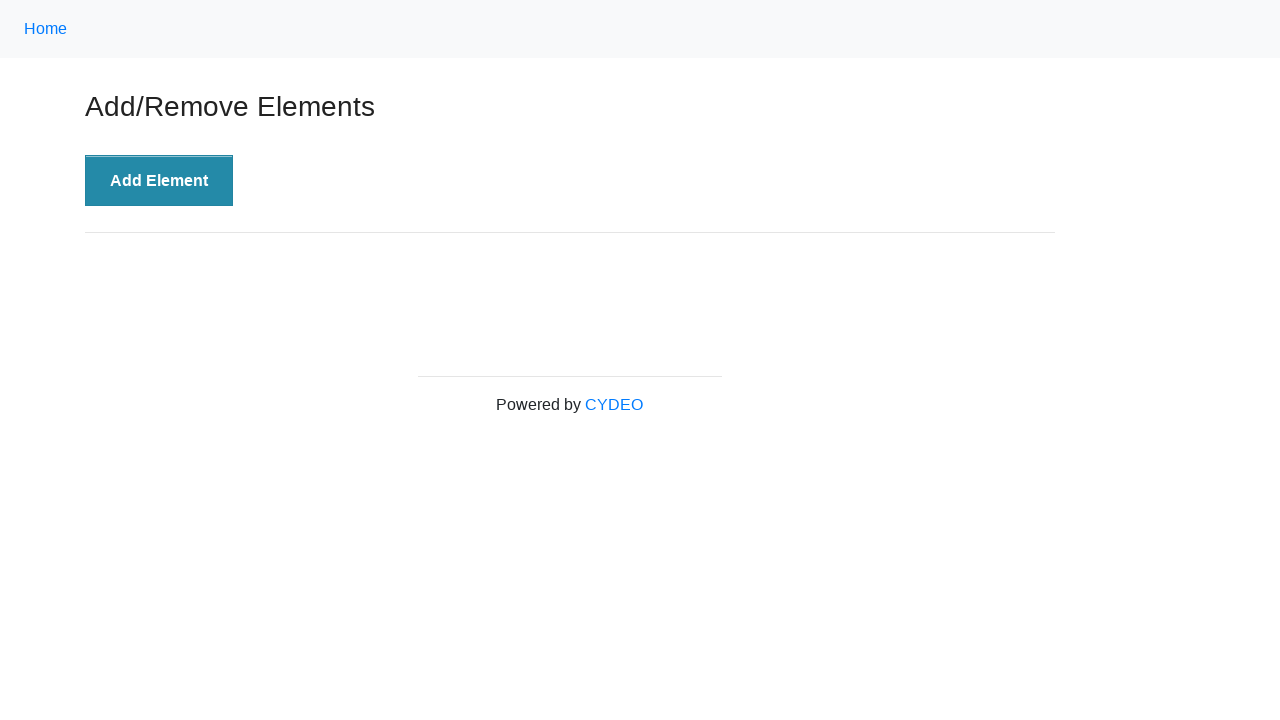

Waited 500ms for element removal
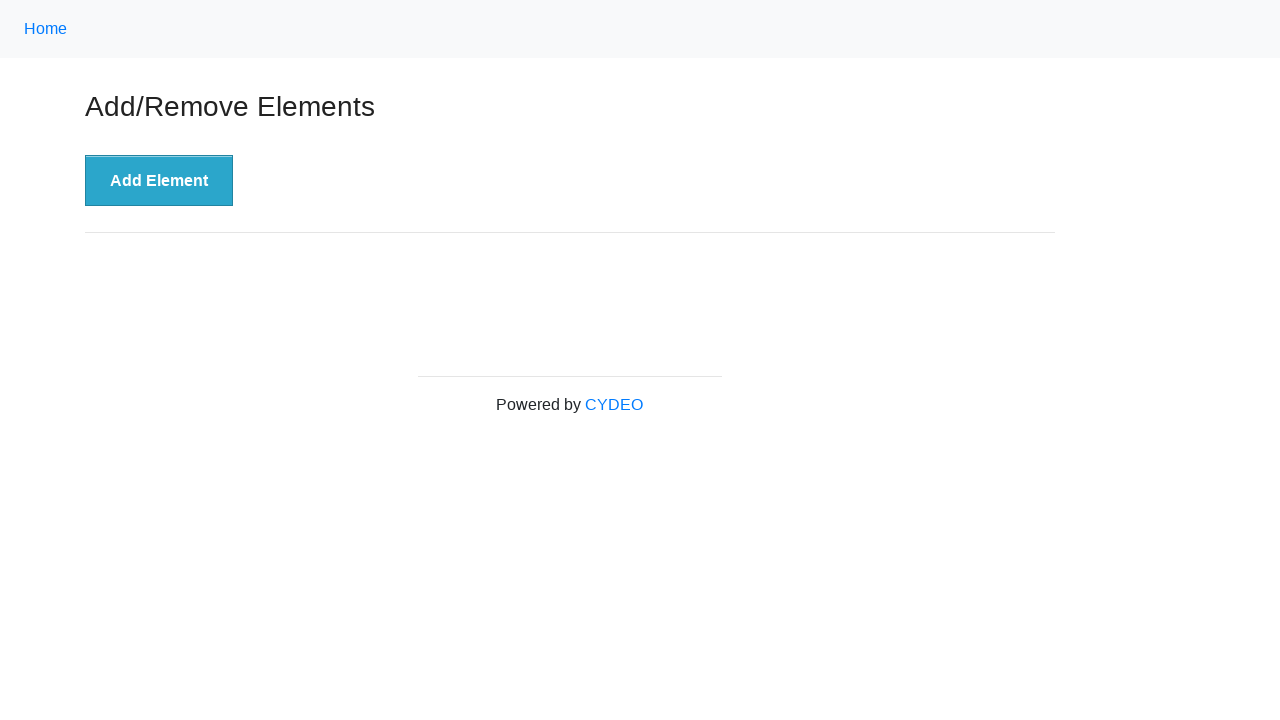

Located Delete buttons to verify removal
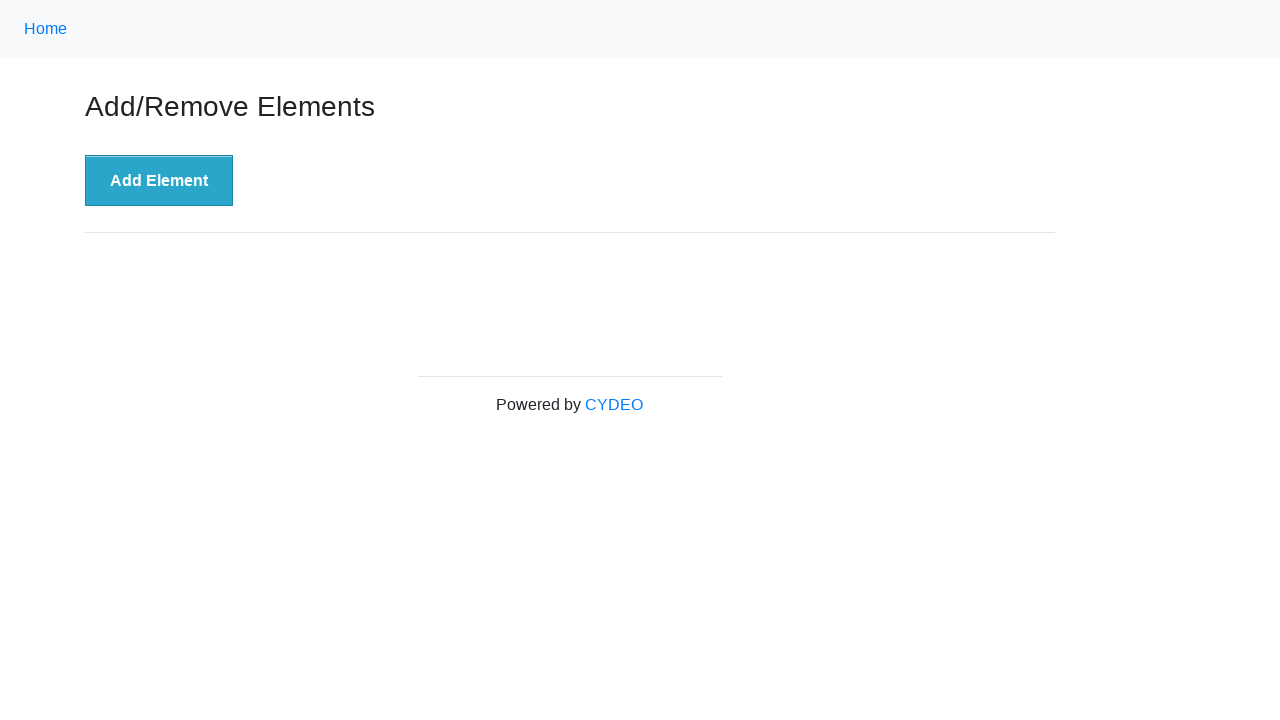

Verified Delete button is no longer displayed
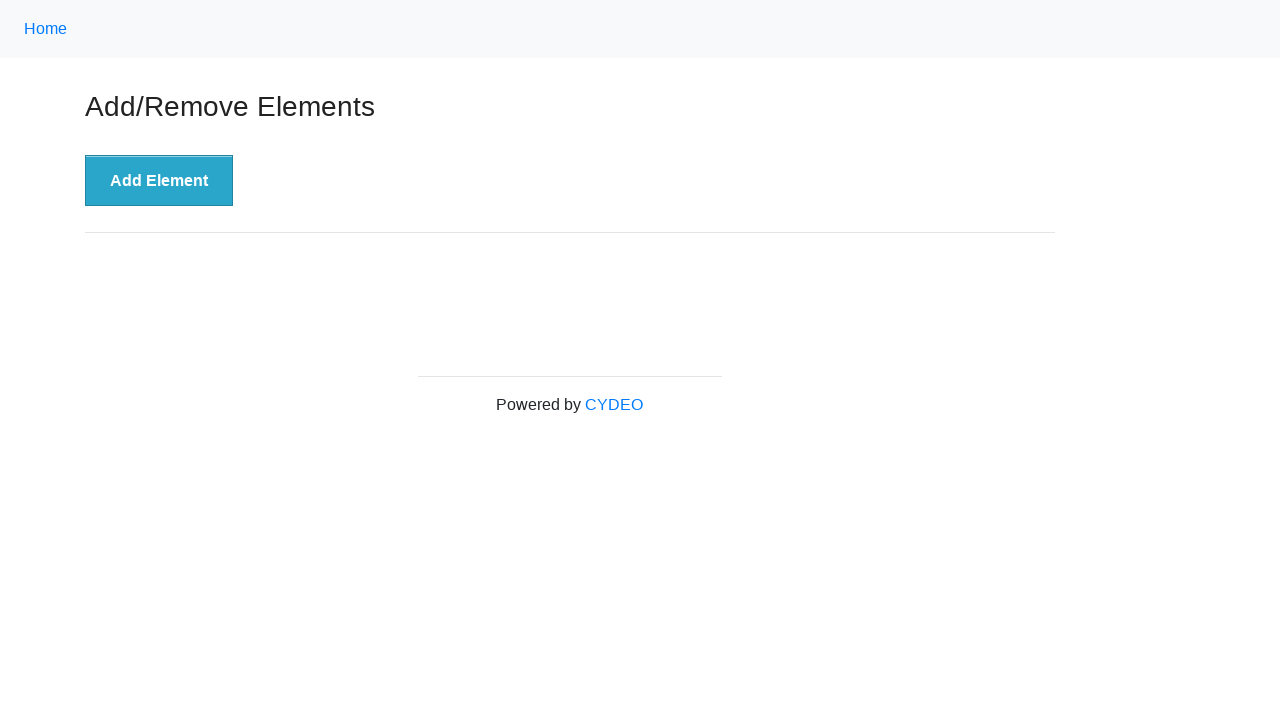

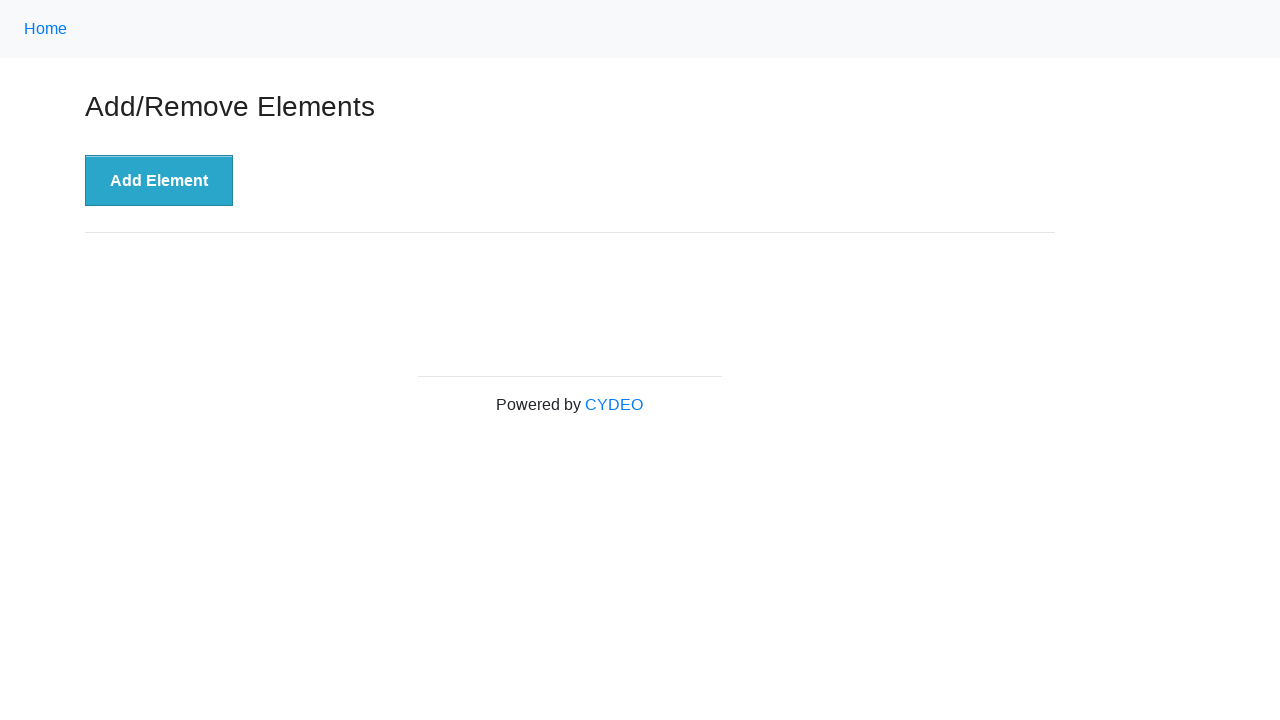